Tests A/B Testing page by clicking the link and verifying the header text displays the correct variation

Starting URL: https://the-internet.herokuapp.com

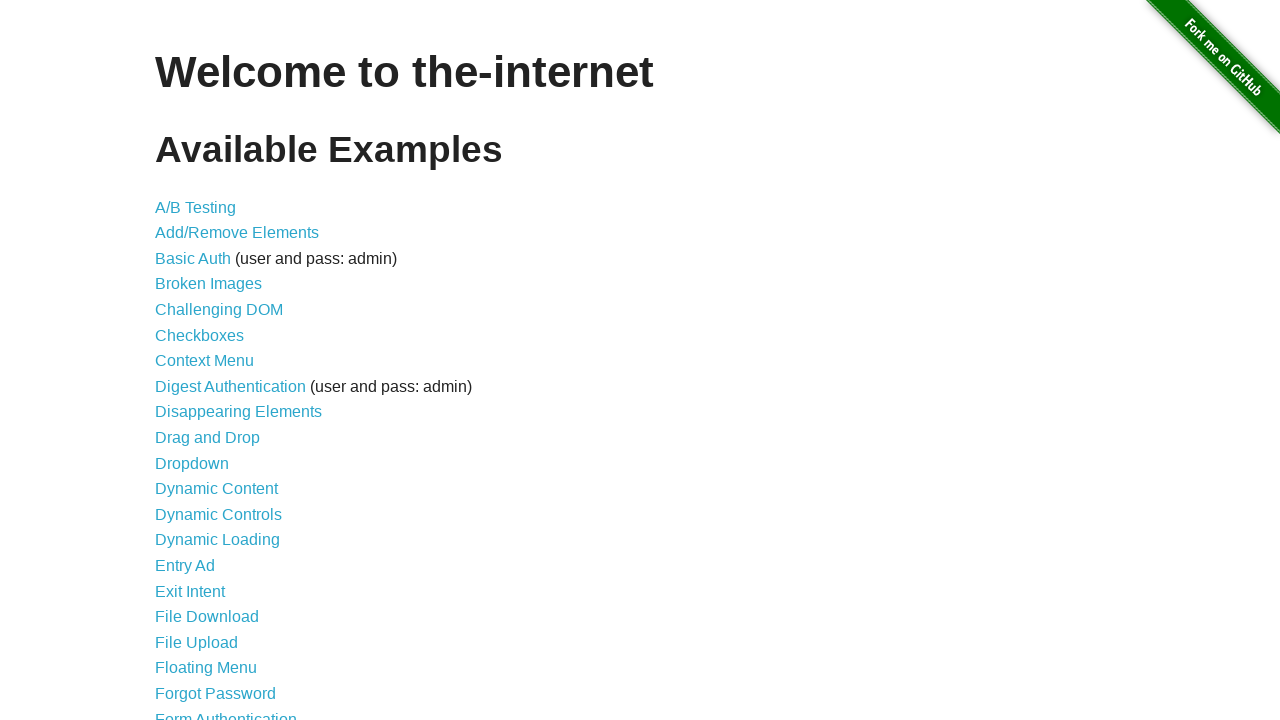

Clicked on A/B Testing link at (196, 207) on text="A/B Testing"
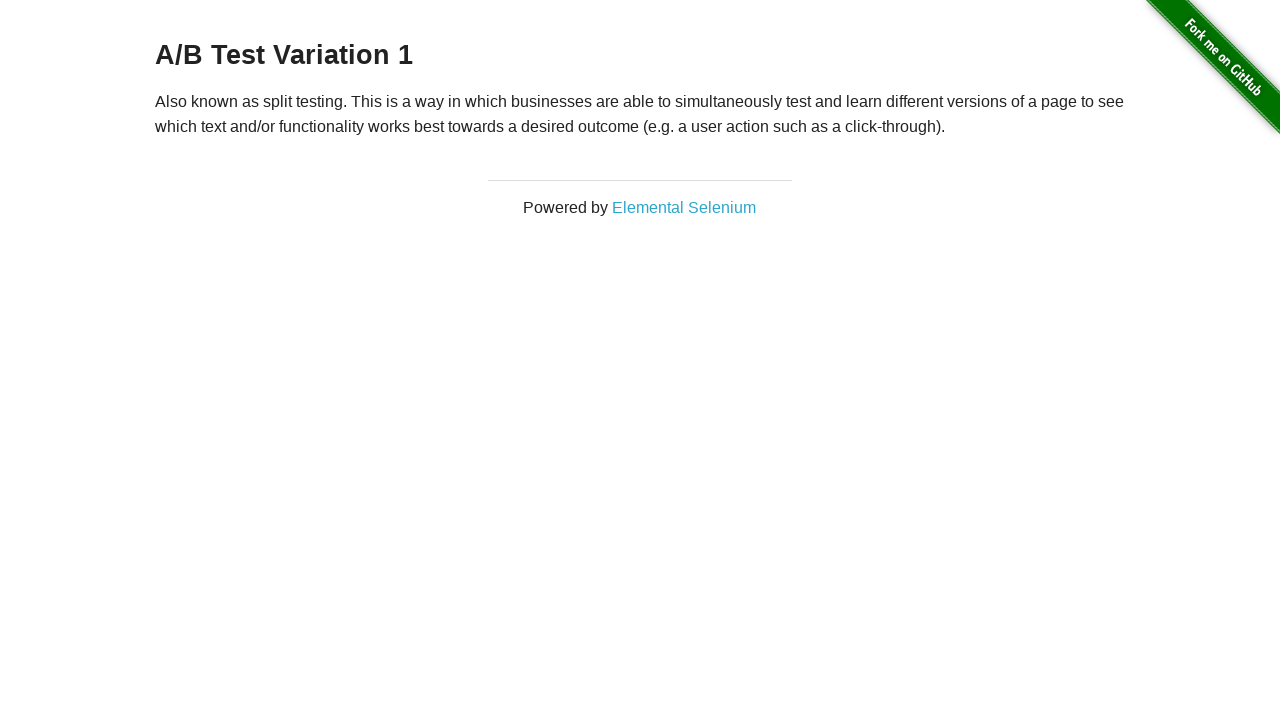

H3 header element loaded
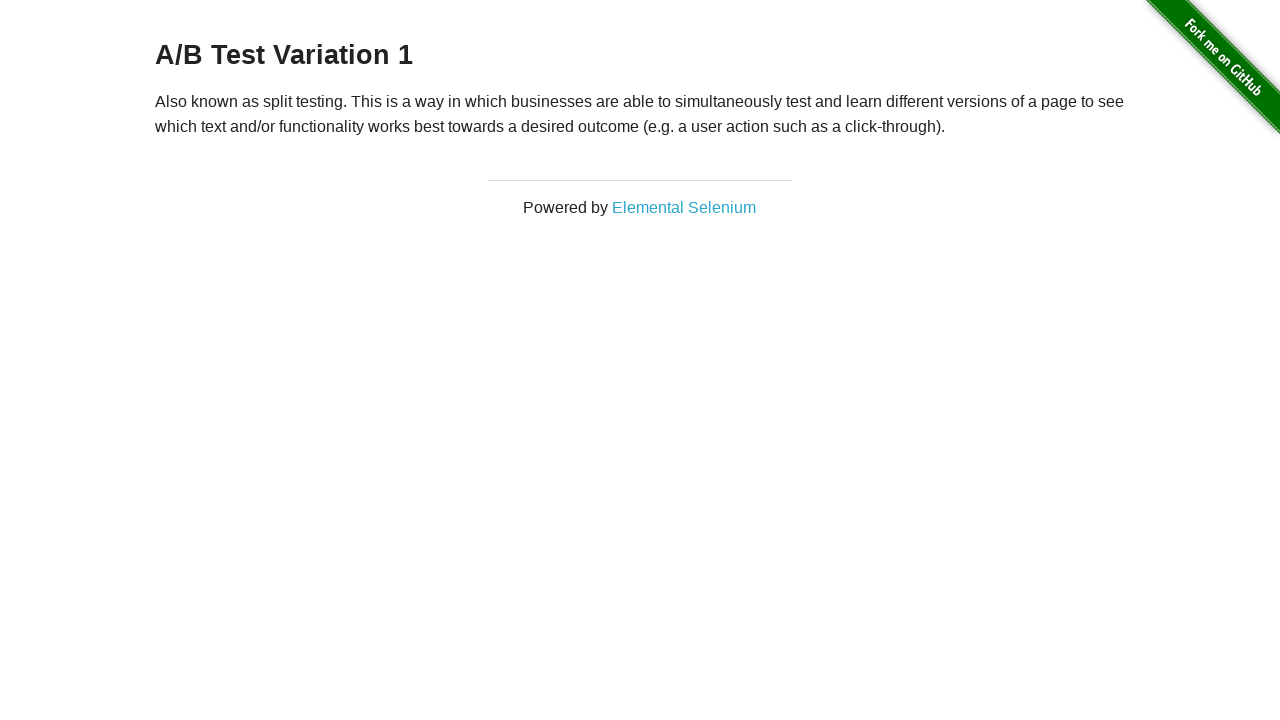

Retrieved header text: 'A/B Test Variation 1'
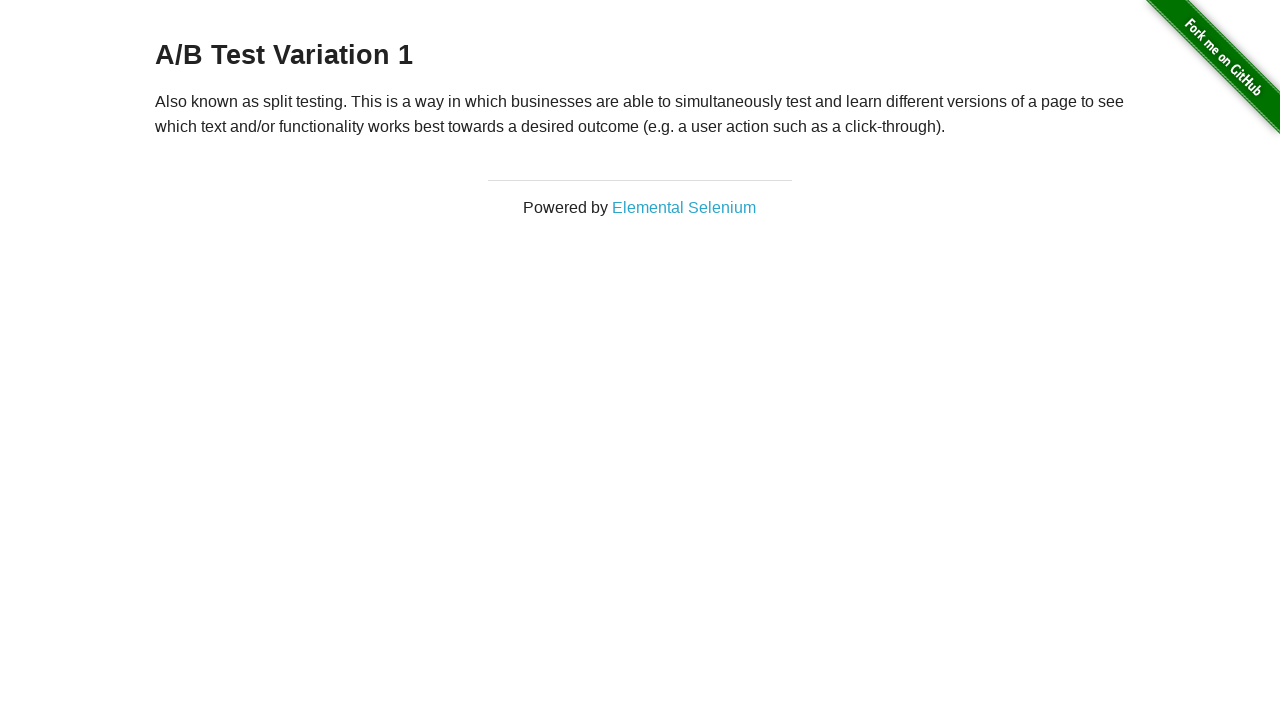

Verified header displays correct A/B test variation
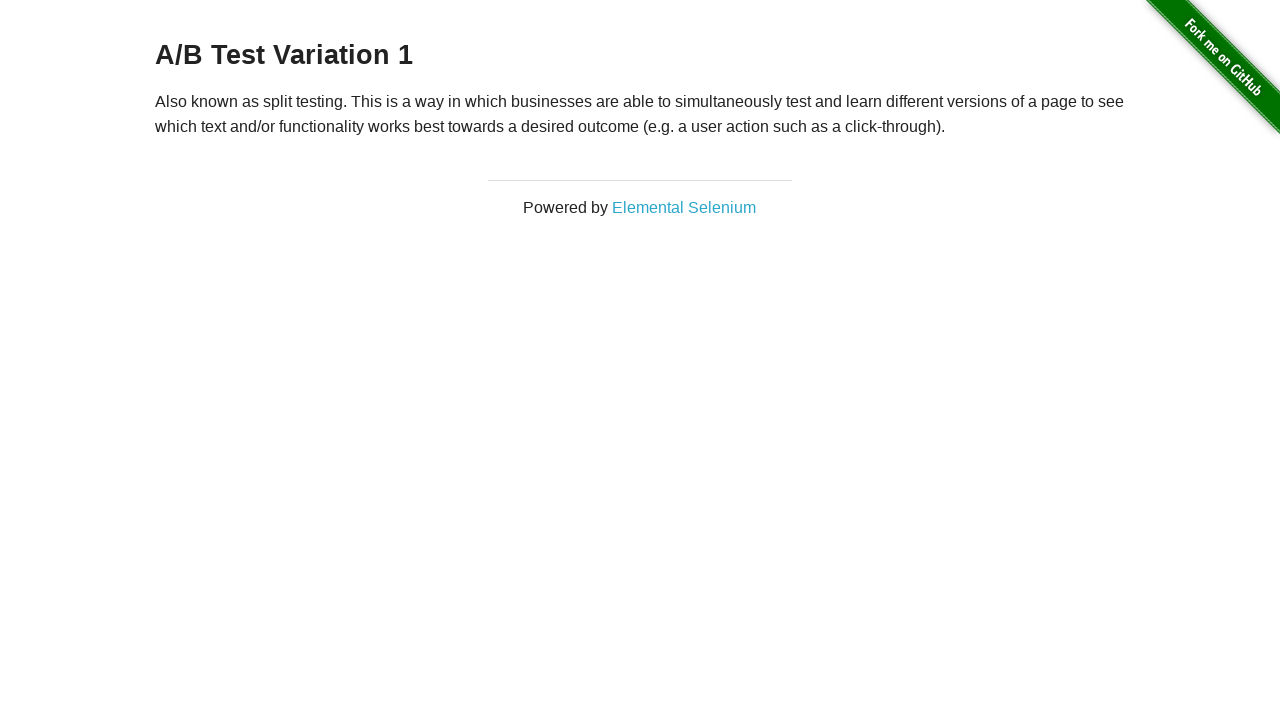

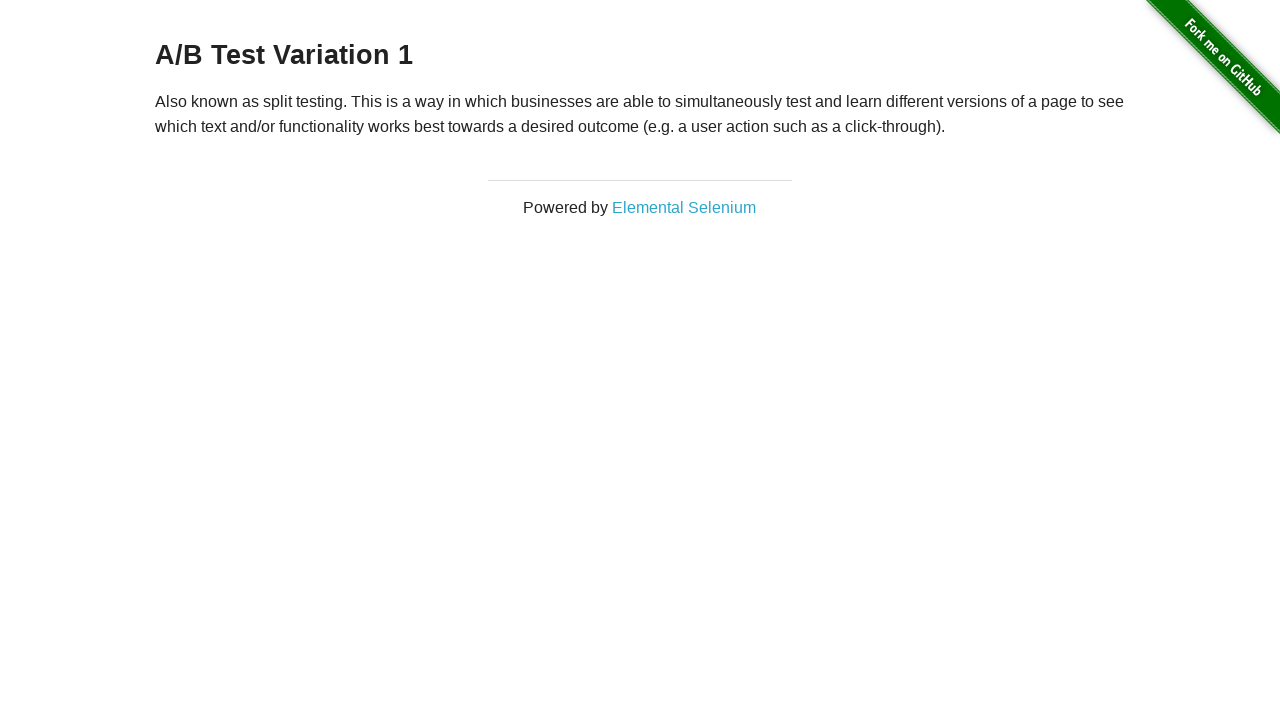